Tests un-marking items as complete by unchecking the toggle button

Starting URL: https://demo.playwright.dev/todomvc

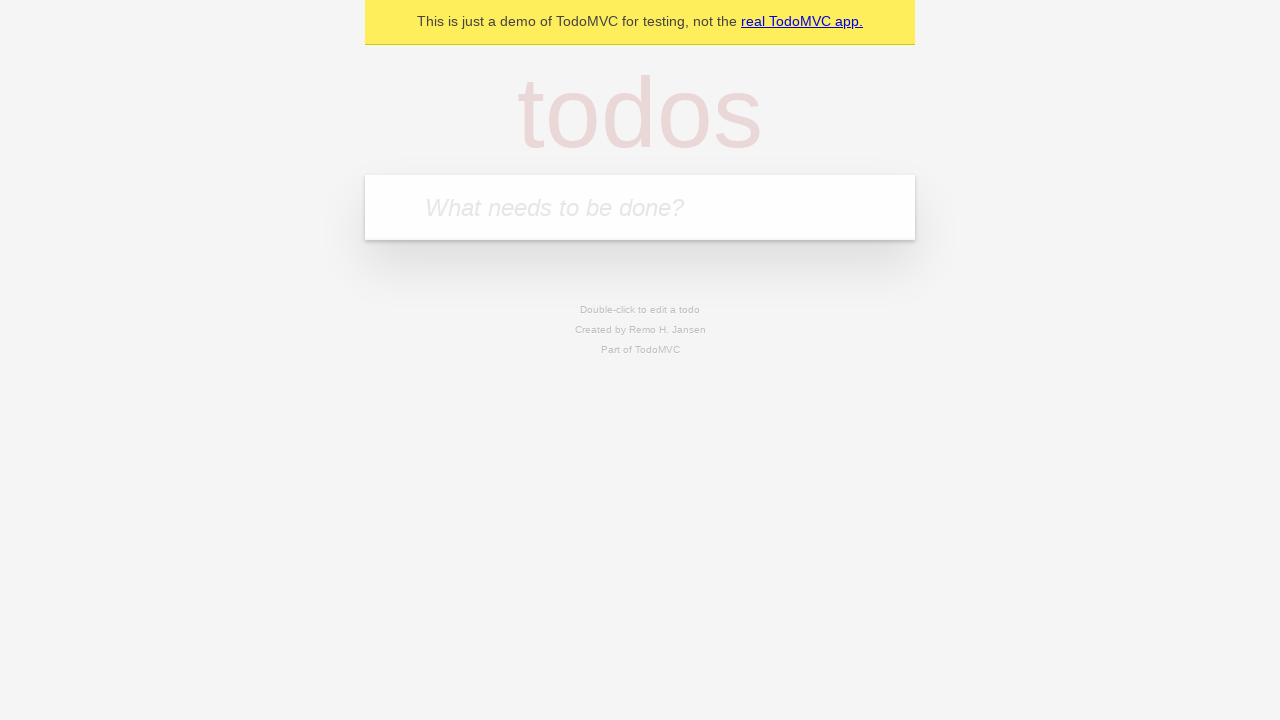

Filled new todo field with 'buy some cheese' on .new-todo
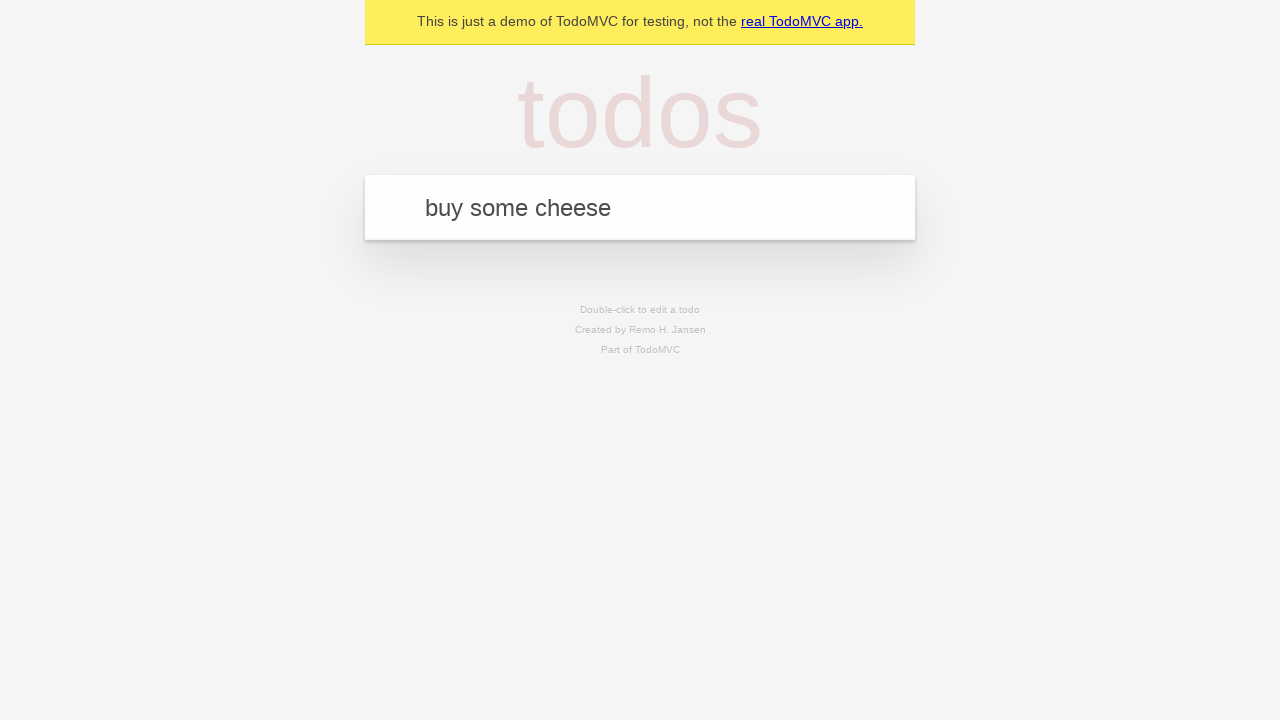

Pressed Enter to create first todo item on .new-todo
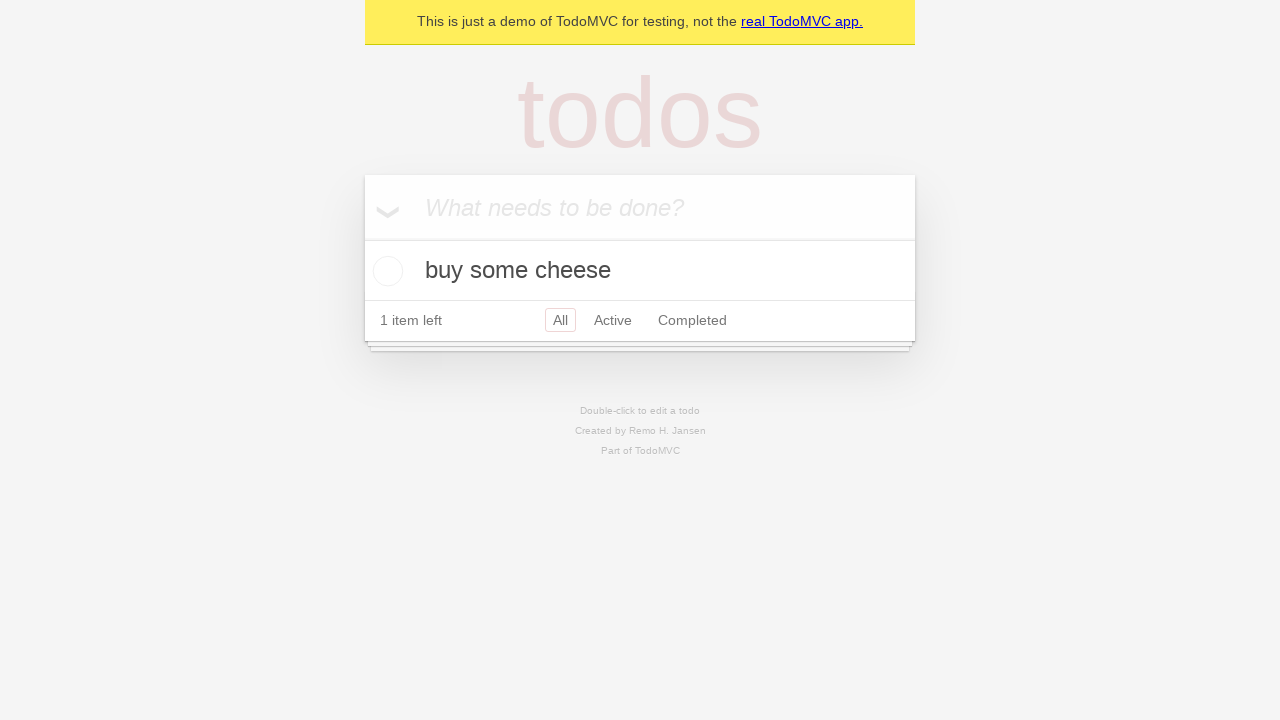

Filled new todo field with 'feed the cat' on .new-todo
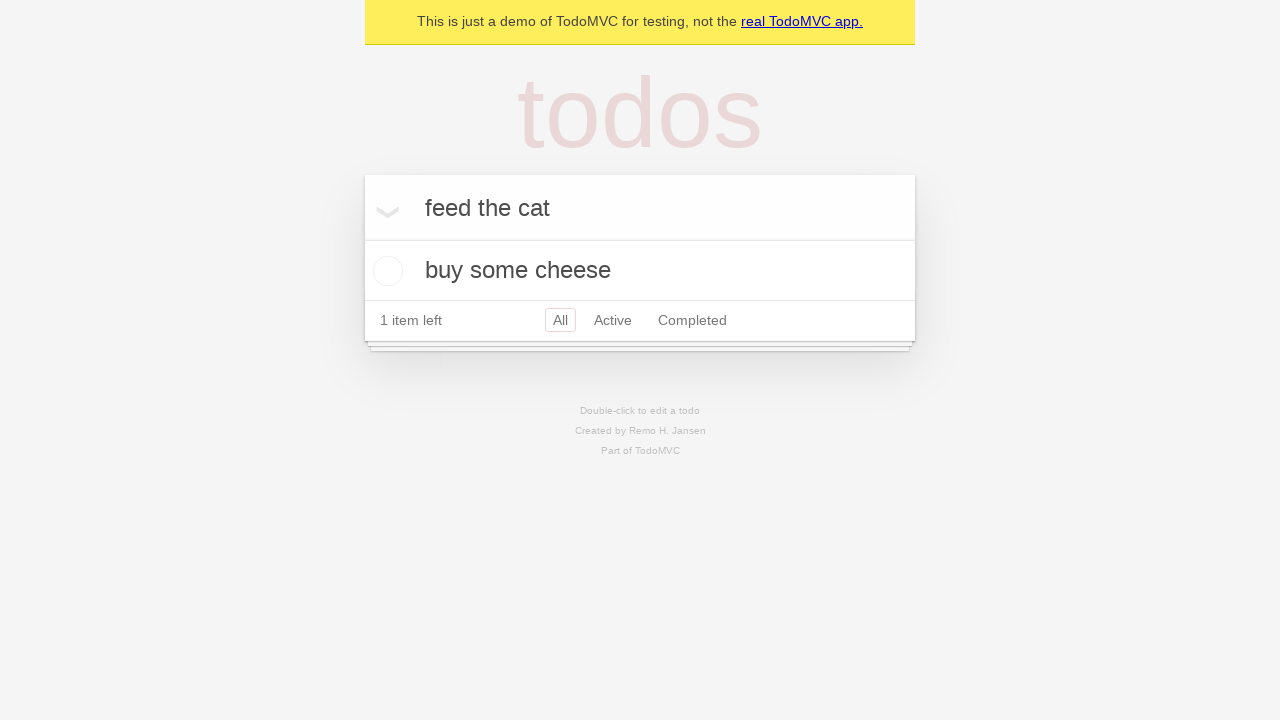

Pressed Enter to create second todo item on .new-todo
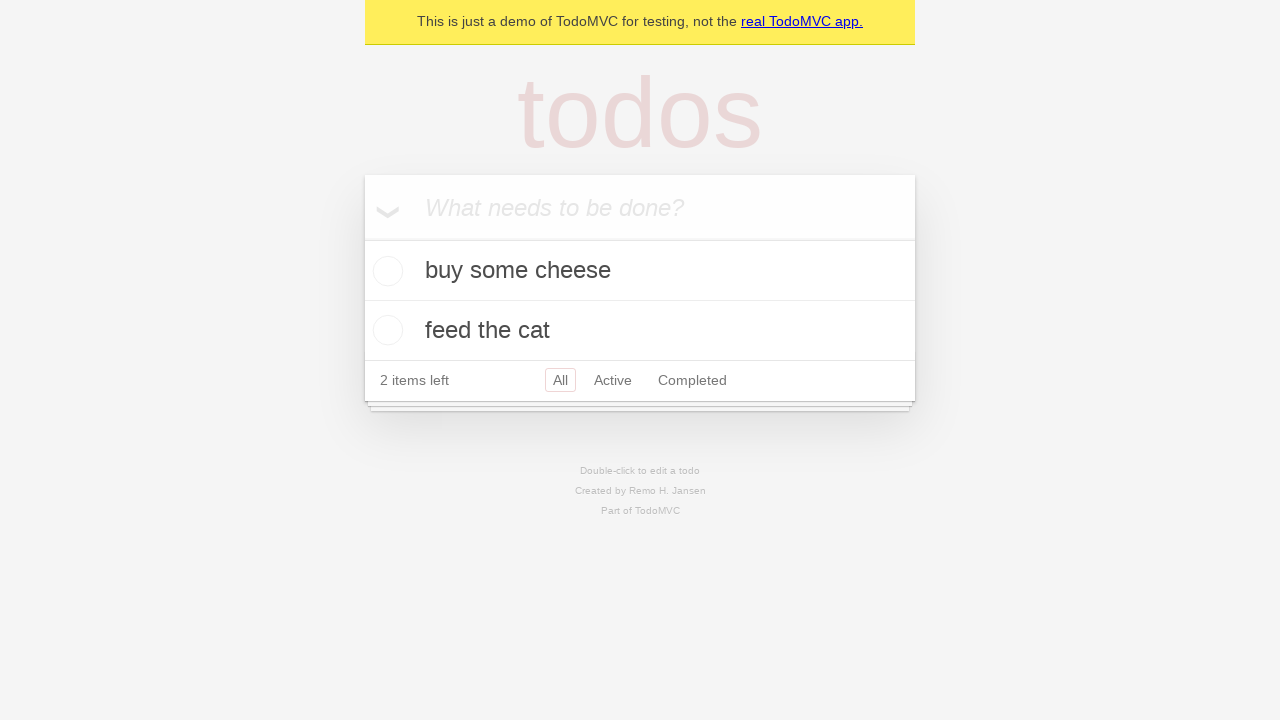

Checked the toggle button on first todo item to mark as complete at (385, 271) on .todo-list li >> nth=0 >> .toggle
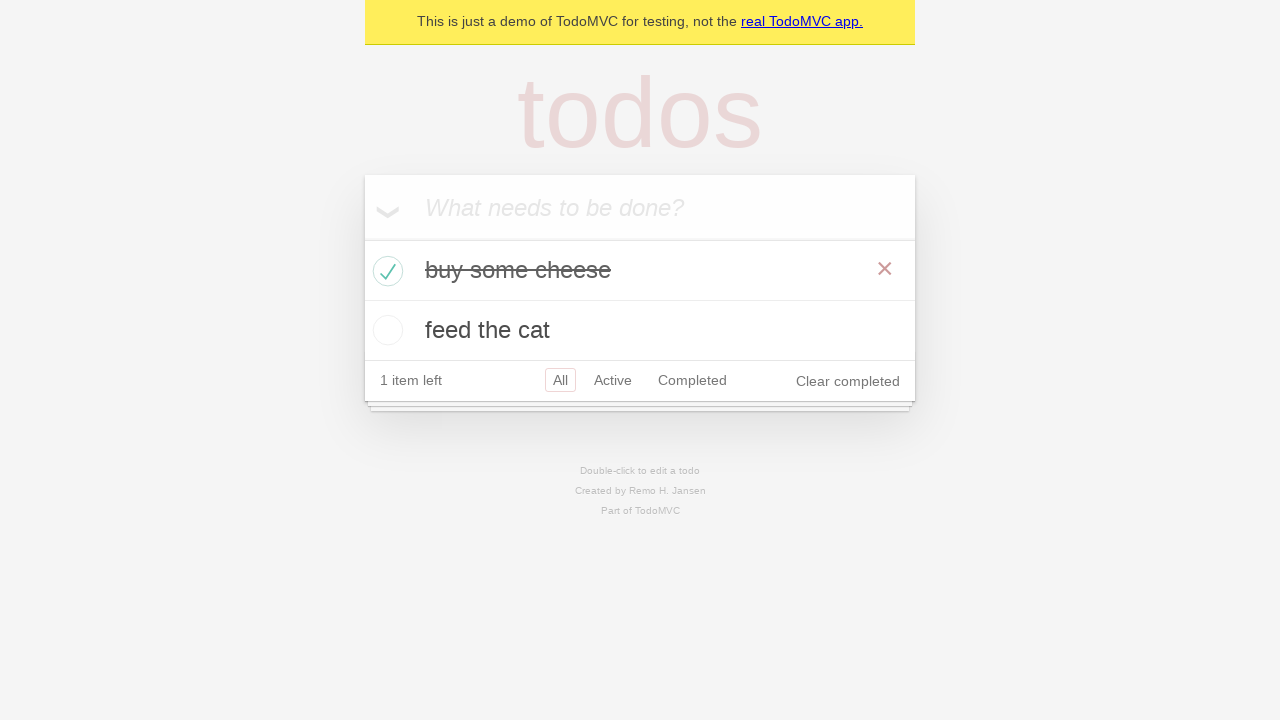

Unchecked the toggle button on first todo item to mark as incomplete at (385, 271) on .todo-list li >> nth=0 >> .toggle
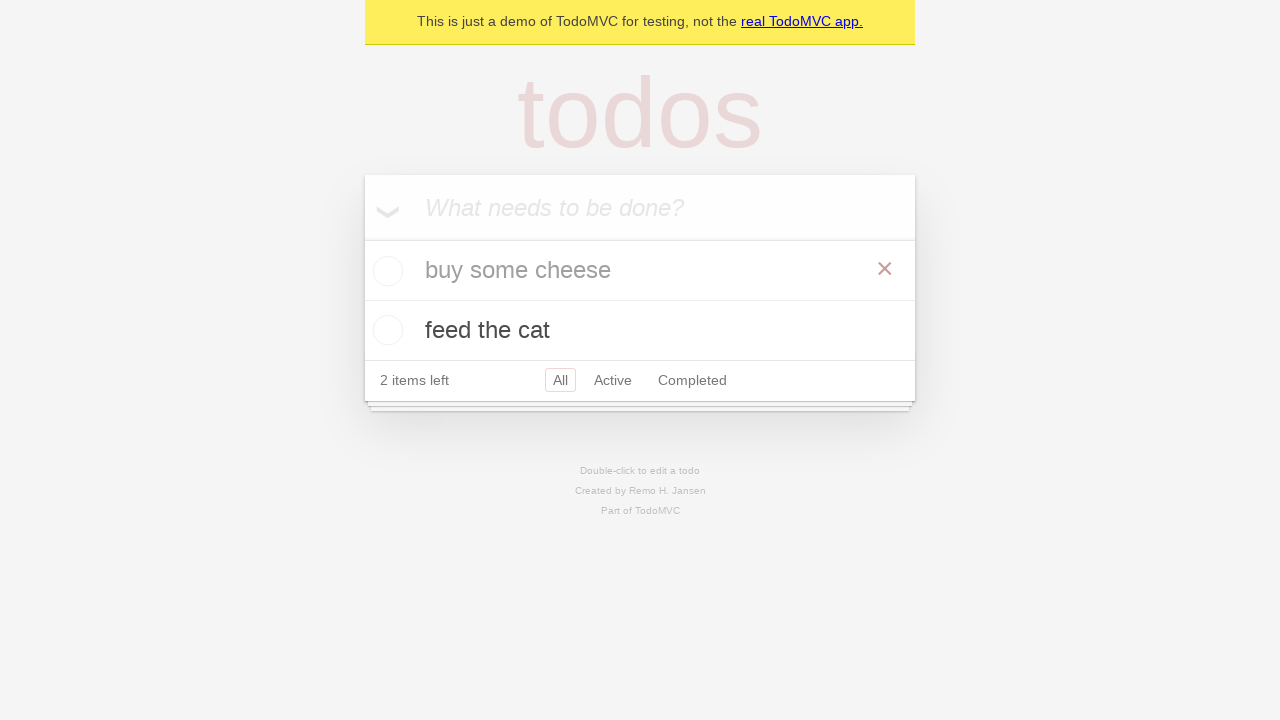

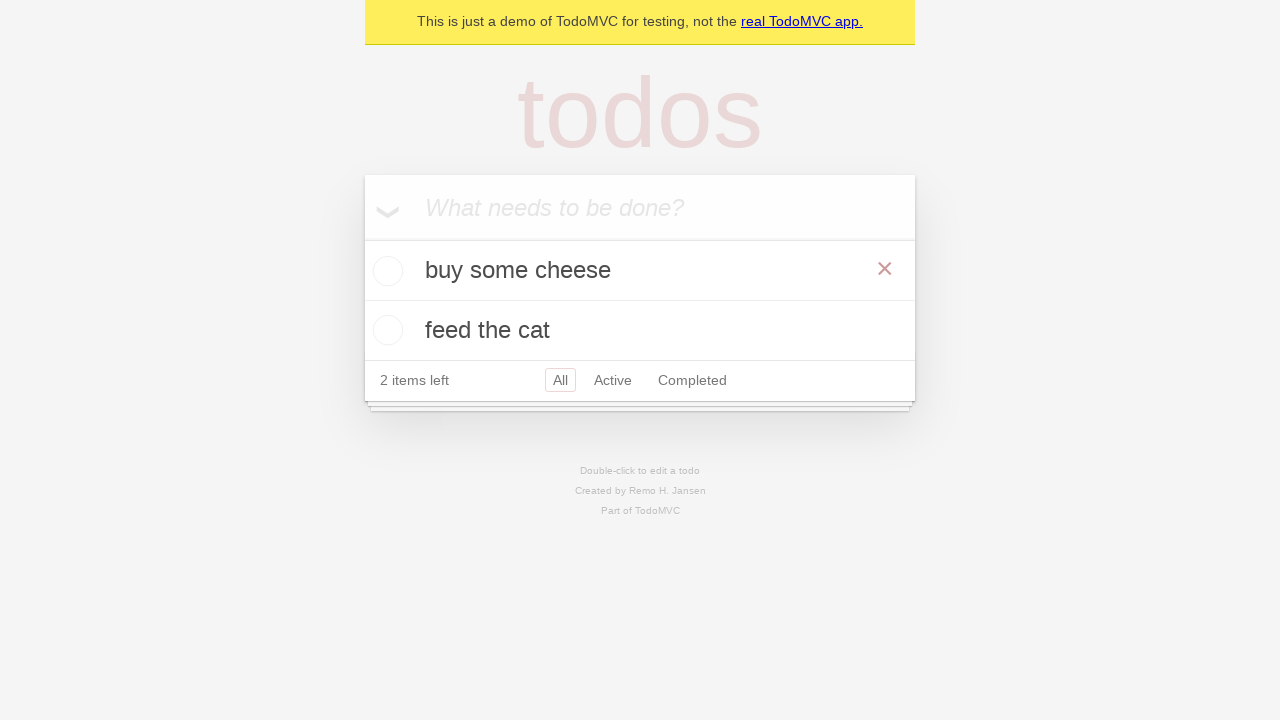